Tests editing a todo item by double-clicking and entering new text

Starting URL: https://demo.playwright.dev/todomvc

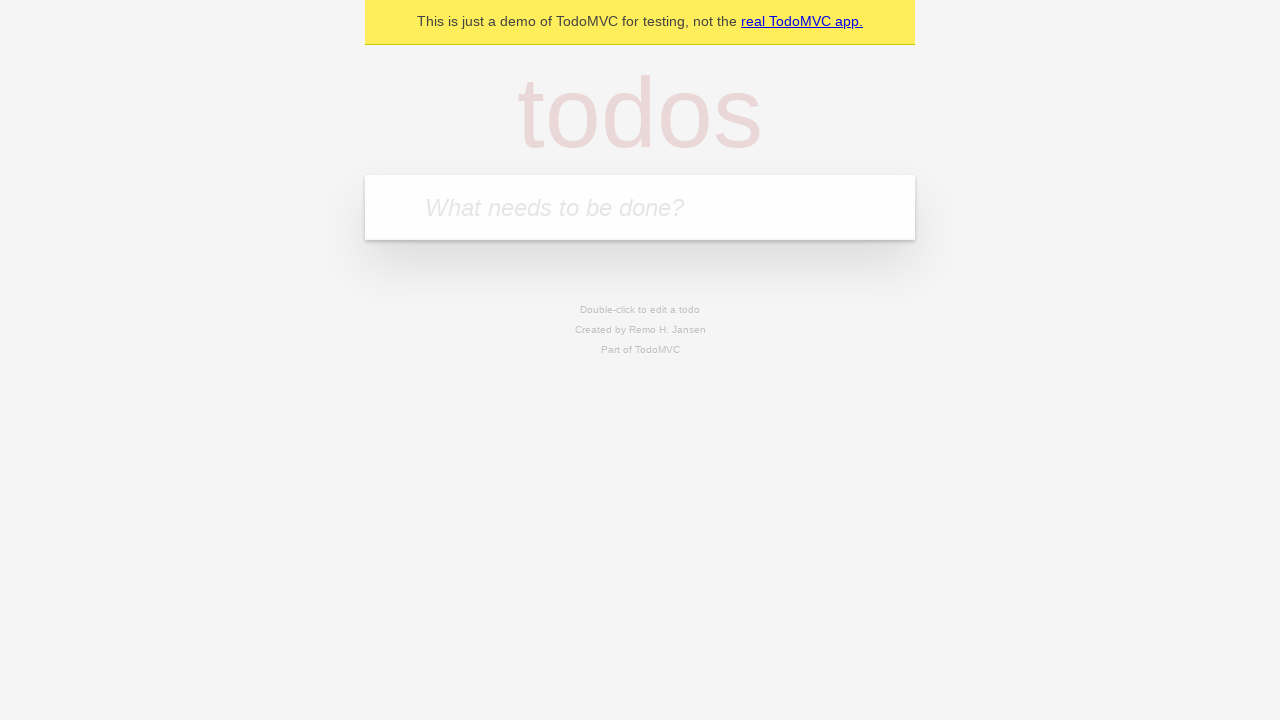

Navigated to TodoMVC demo application
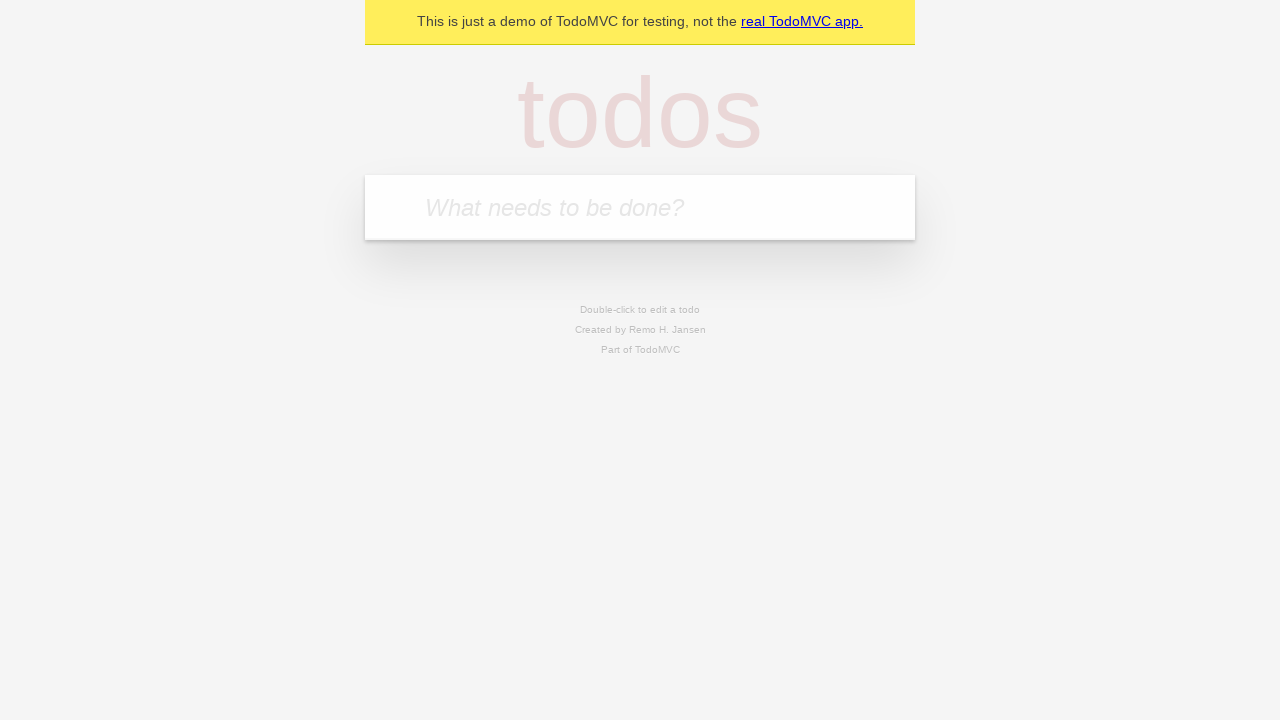

Located the todo input field
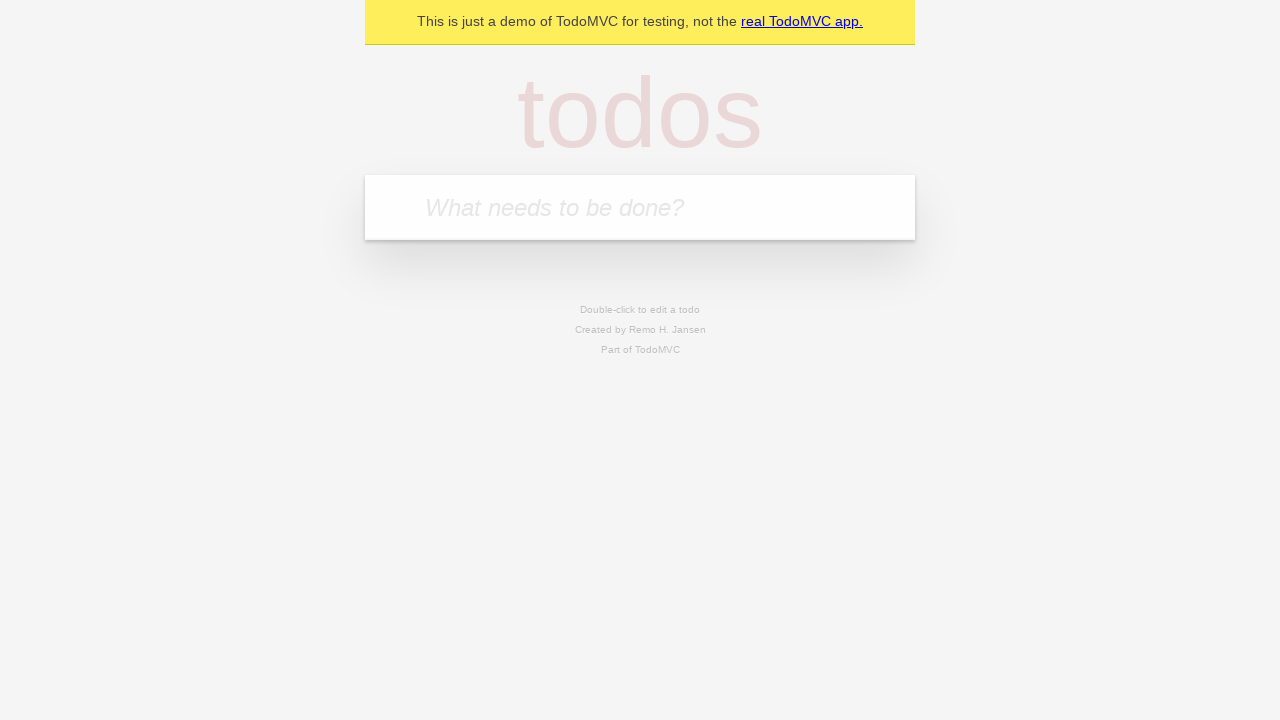

Filled input with 'buy some cheese' on internal:attr=[placeholder="What needs to be done?"i]
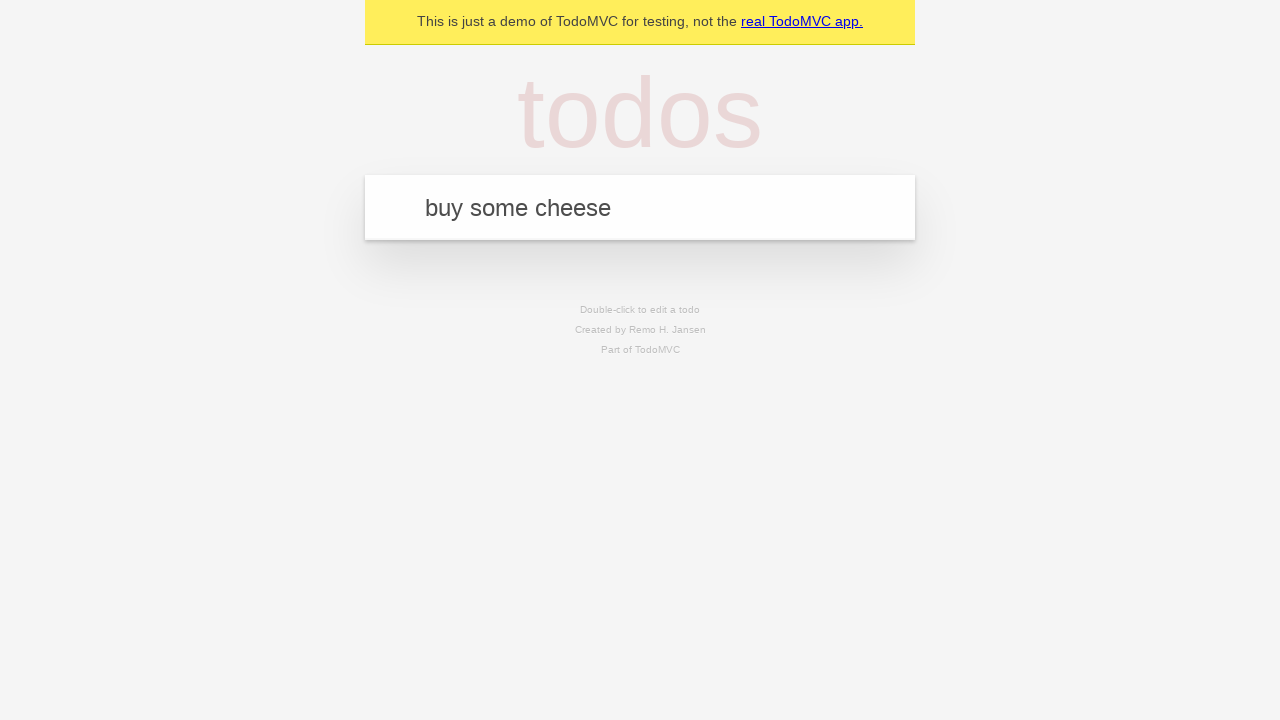

Pressed Enter to create first todo on internal:attr=[placeholder="What needs to be done?"i]
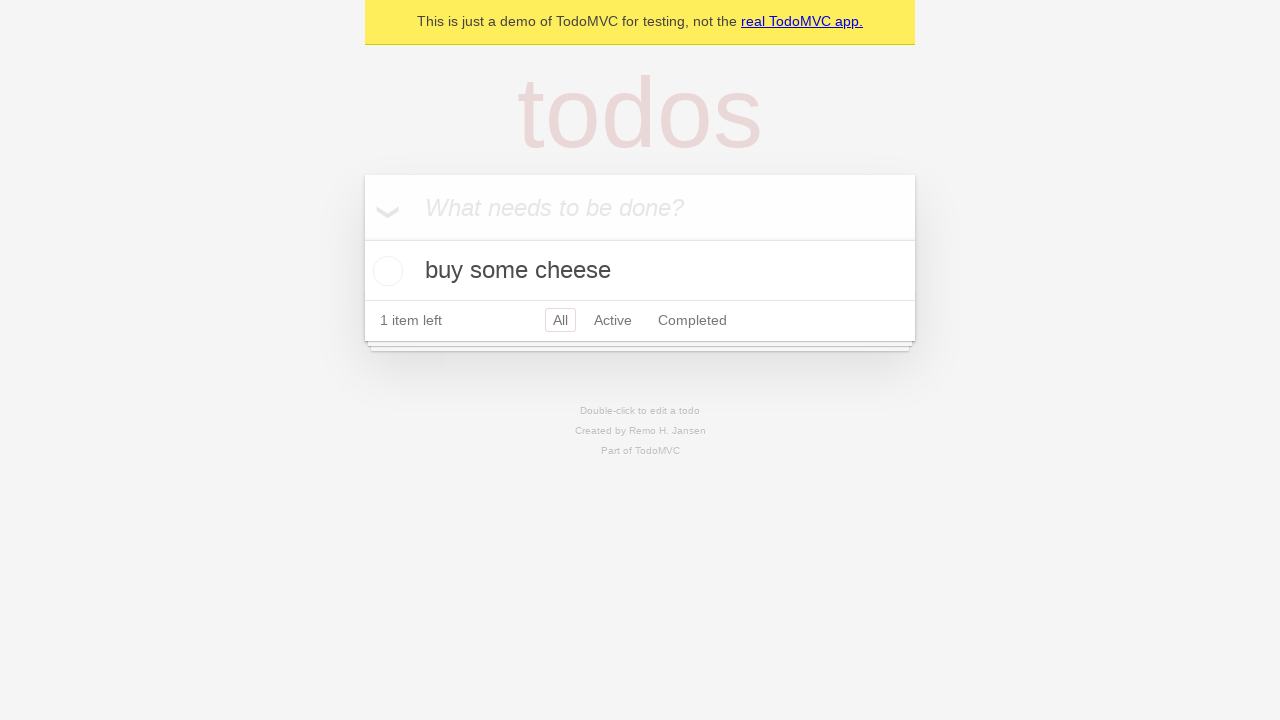

Filled input with 'feed the cat' on internal:attr=[placeholder="What needs to be done?"i]
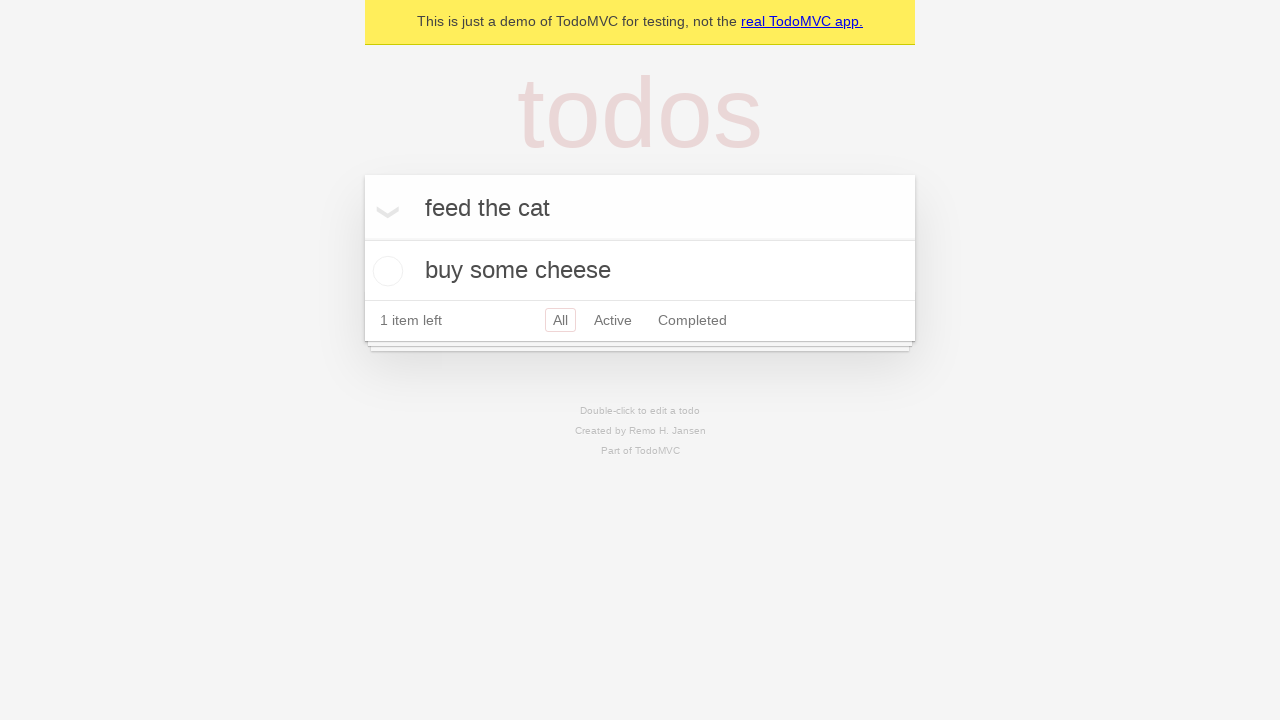

Pressed Enter to create second todo on internal:attr=[placeholder="What needs to be done?"i]
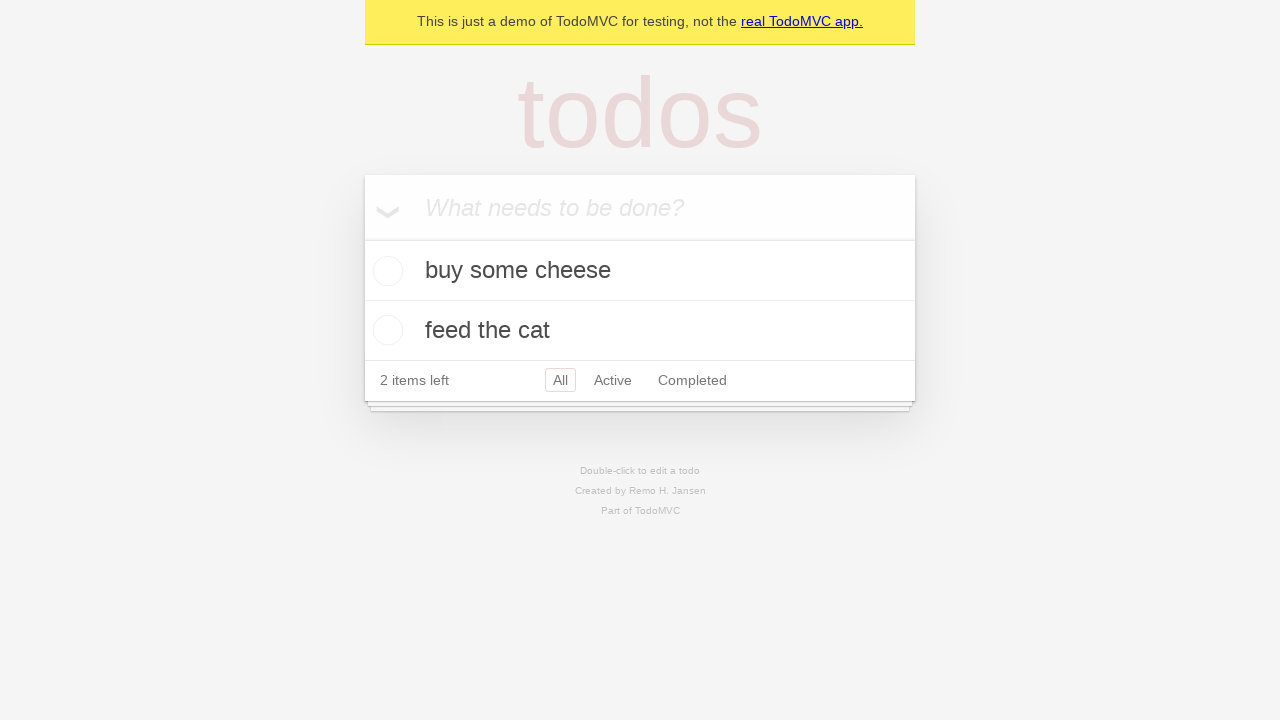

Filled input with 'book a doctors appointment' on internal:attr=[placeholder="What needs to be done?"i]
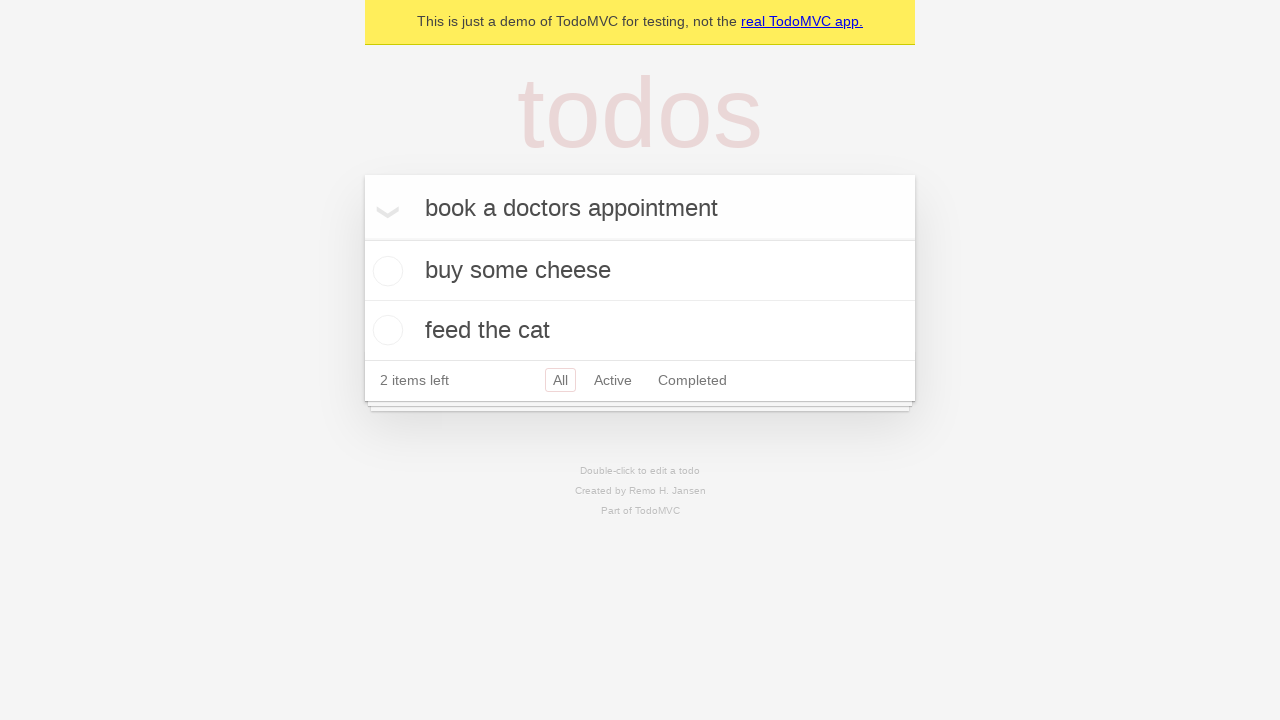

Pressed Enter to create third todo on internal:attr=[placeholder="What needs to be done?"i]
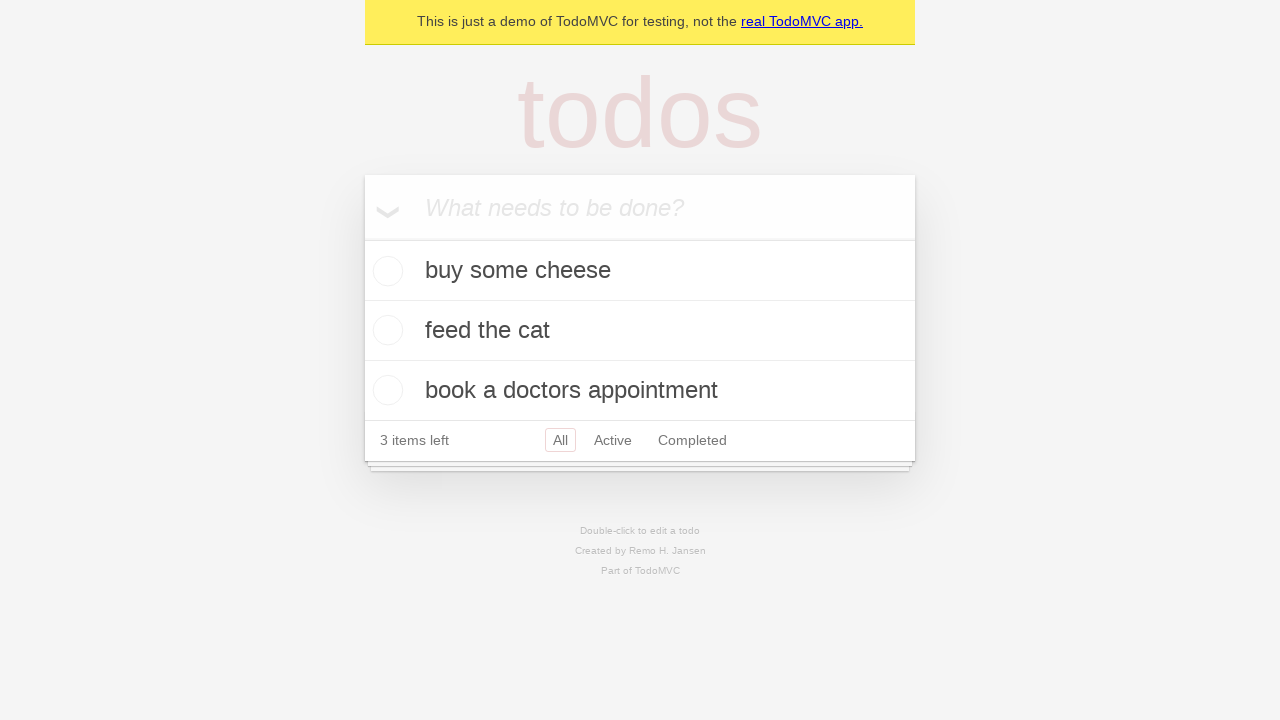

Located all todo items
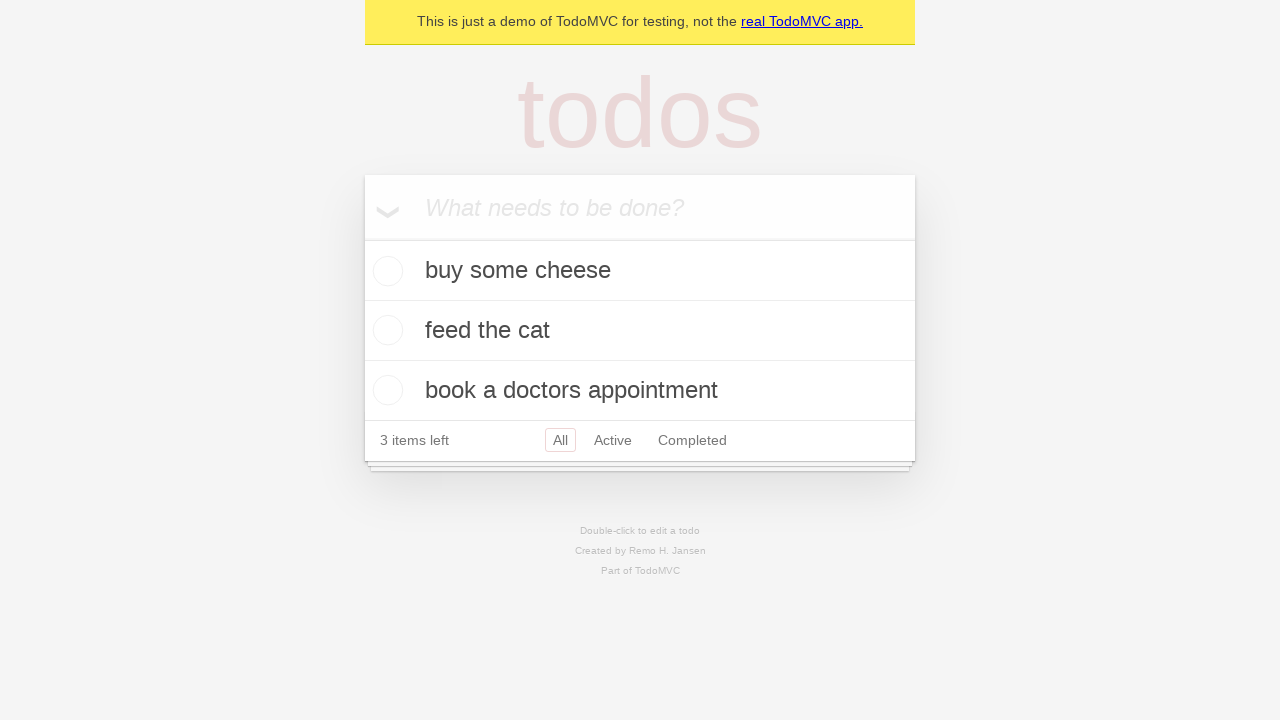

Selected the second todo item
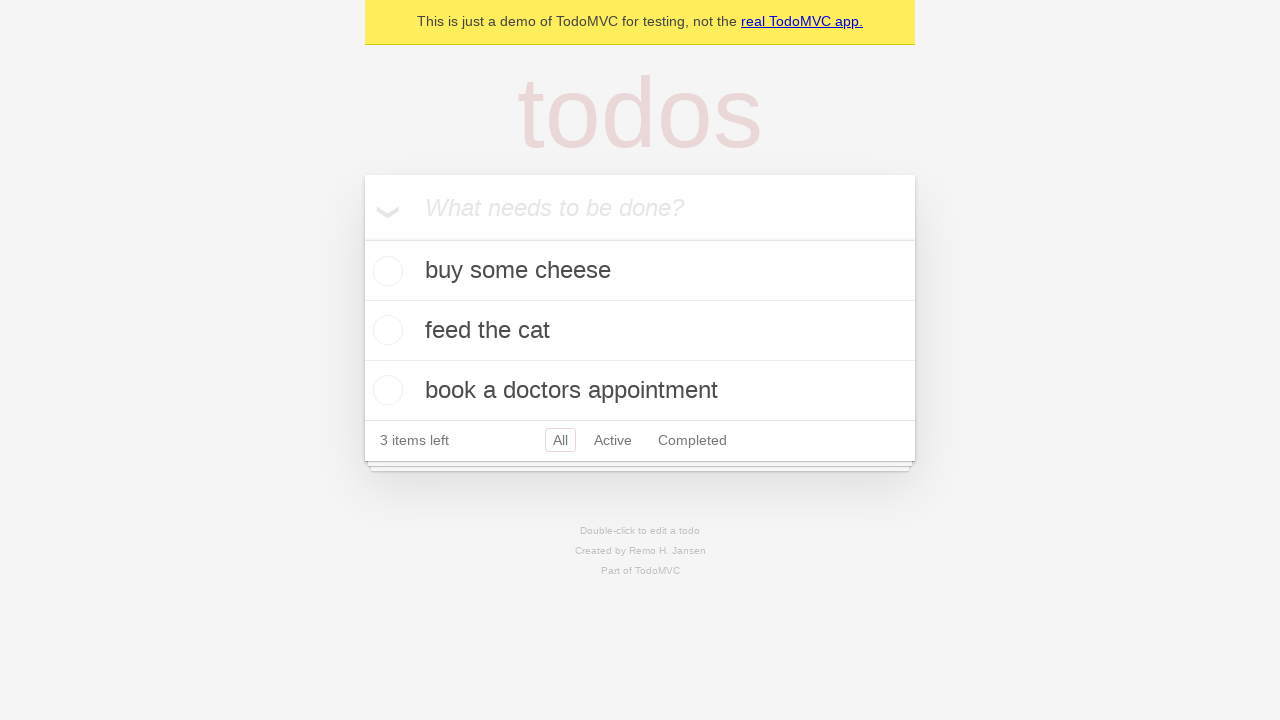

Double-clicked second todo to enter edit mode at (640, 331) on internal:testid=[data-testid="todo-item"s] >> nth=1
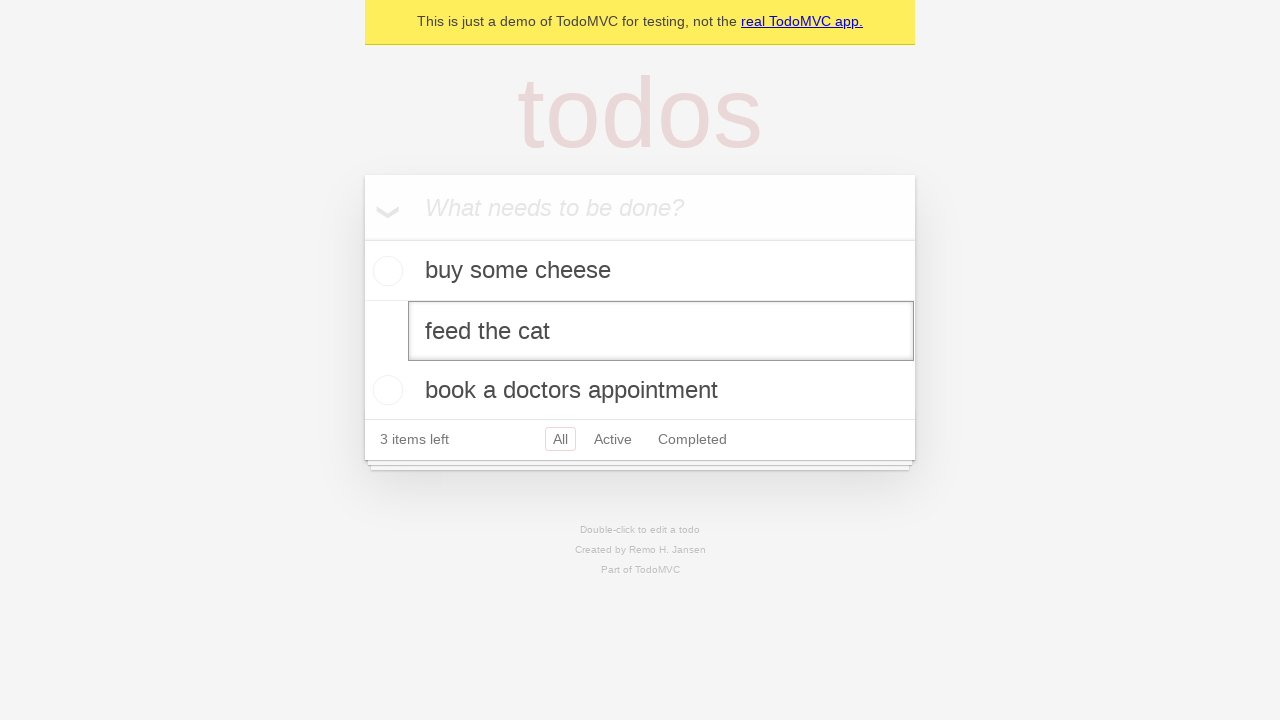

Changed todo text to 'buy some sausages' on internal:testid=[data-testid="todo-item"s] >> nth=1 >> internal:role=textbox[nam
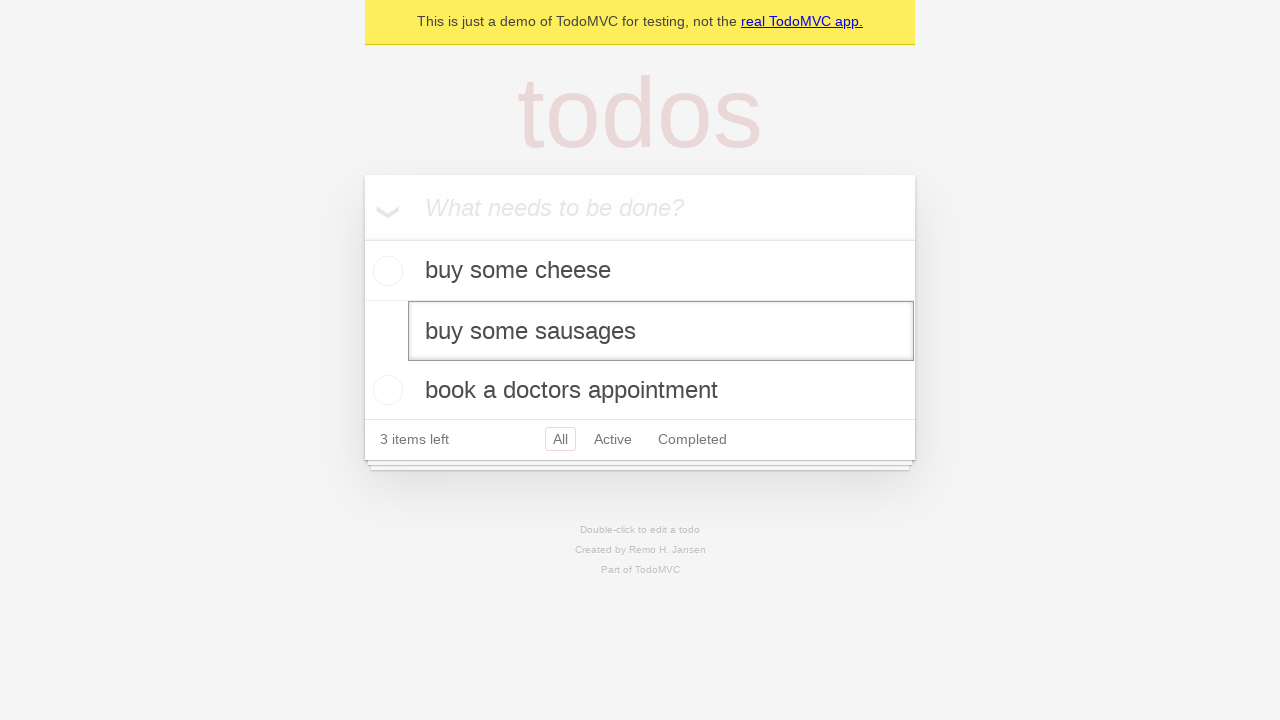

Pressed Enter to confirm todo edit on internal:testid=[data-testid="todo-item"s] >> nth=1 >> internal:role=textbox[nam
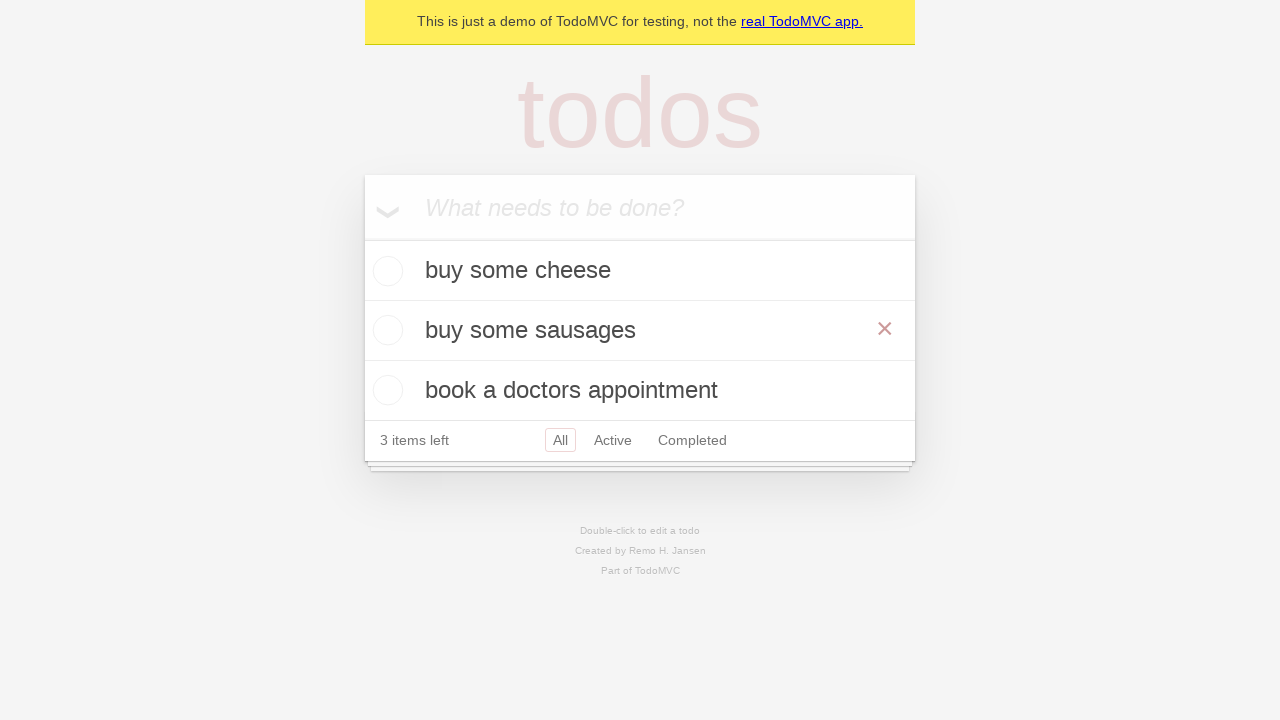

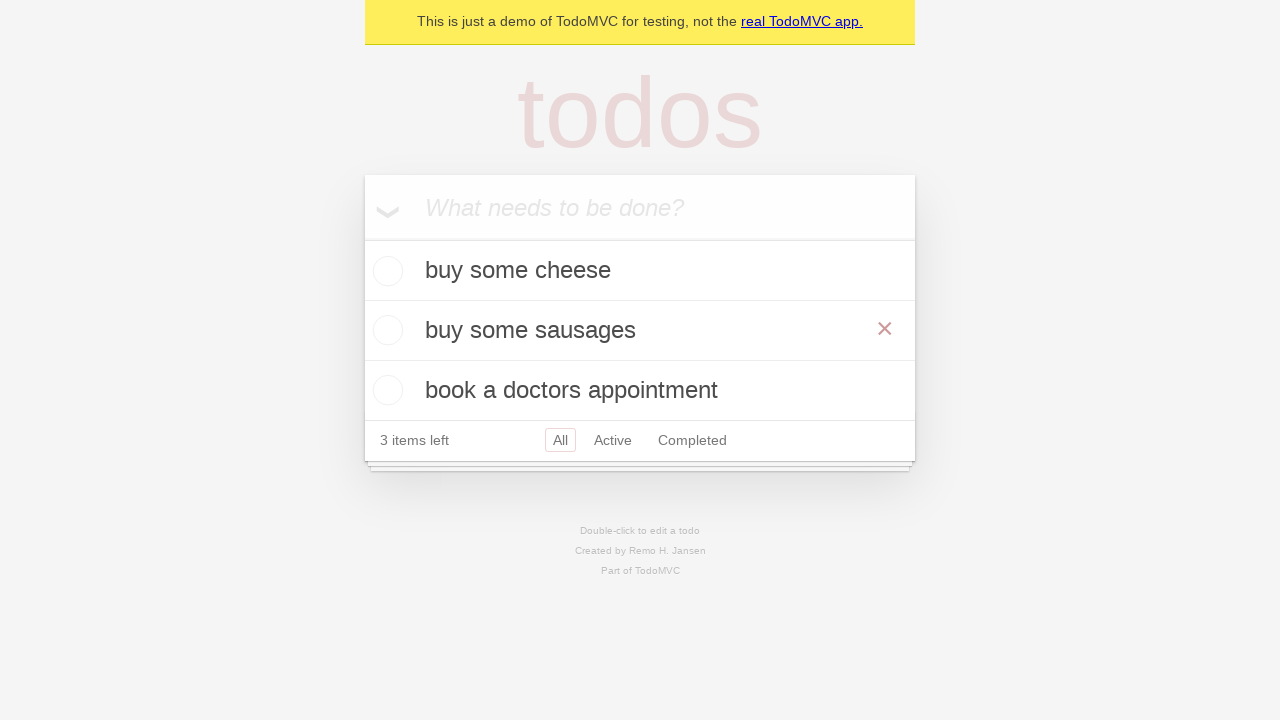